Tests drag and drop functionality by switching to an iframe and dragging an element to a drop target on the jQuery UI demo page

Starting URL: https://jqueryui.com/droppable/

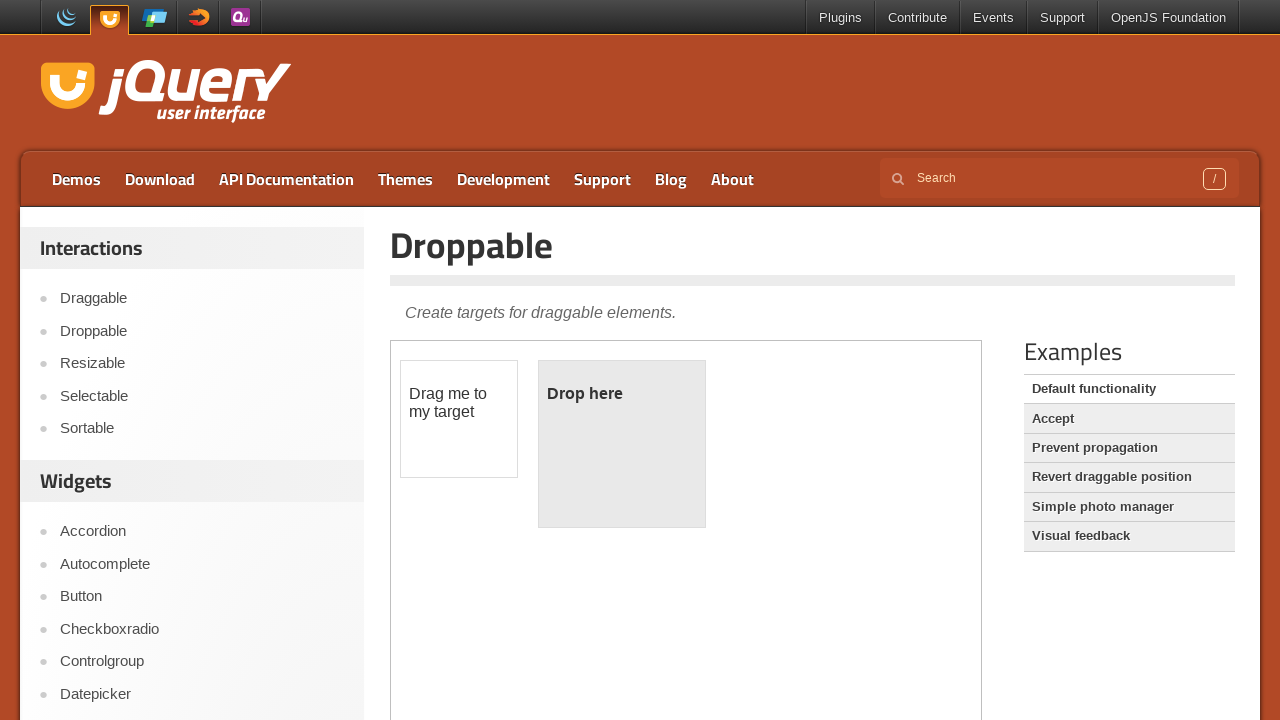

Located the demo iframe for drag and drop test
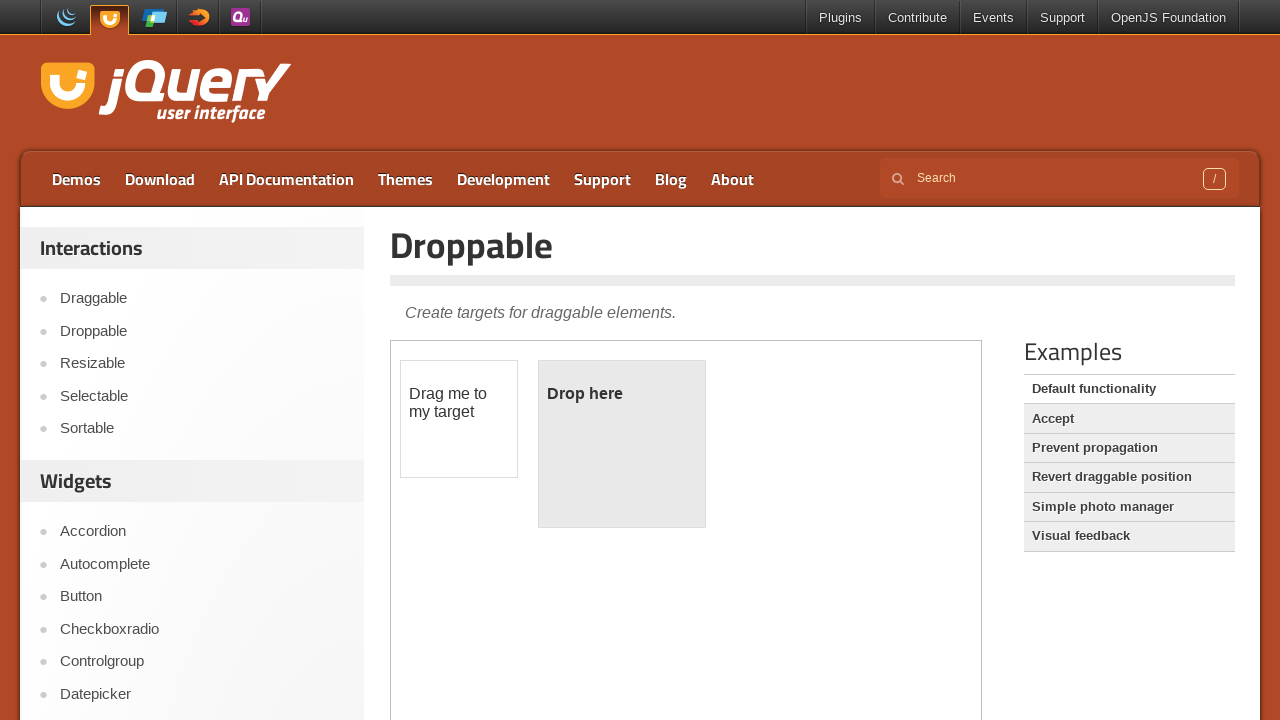

Clicked on the draggable element with 'Drag me to my target' text at (459, 403) on iframe.demo-frame >> internal:control=enter-frame >> xpath=//p[contains(text(),'
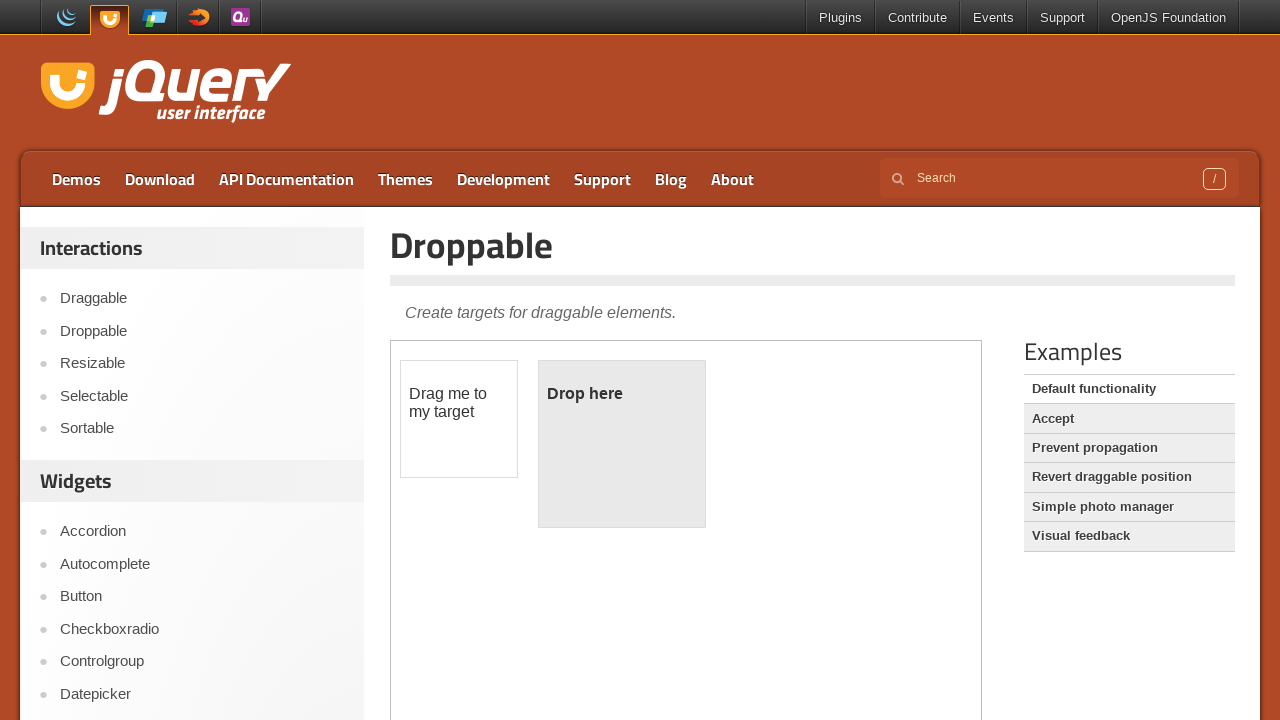

Located the draggable element by ID
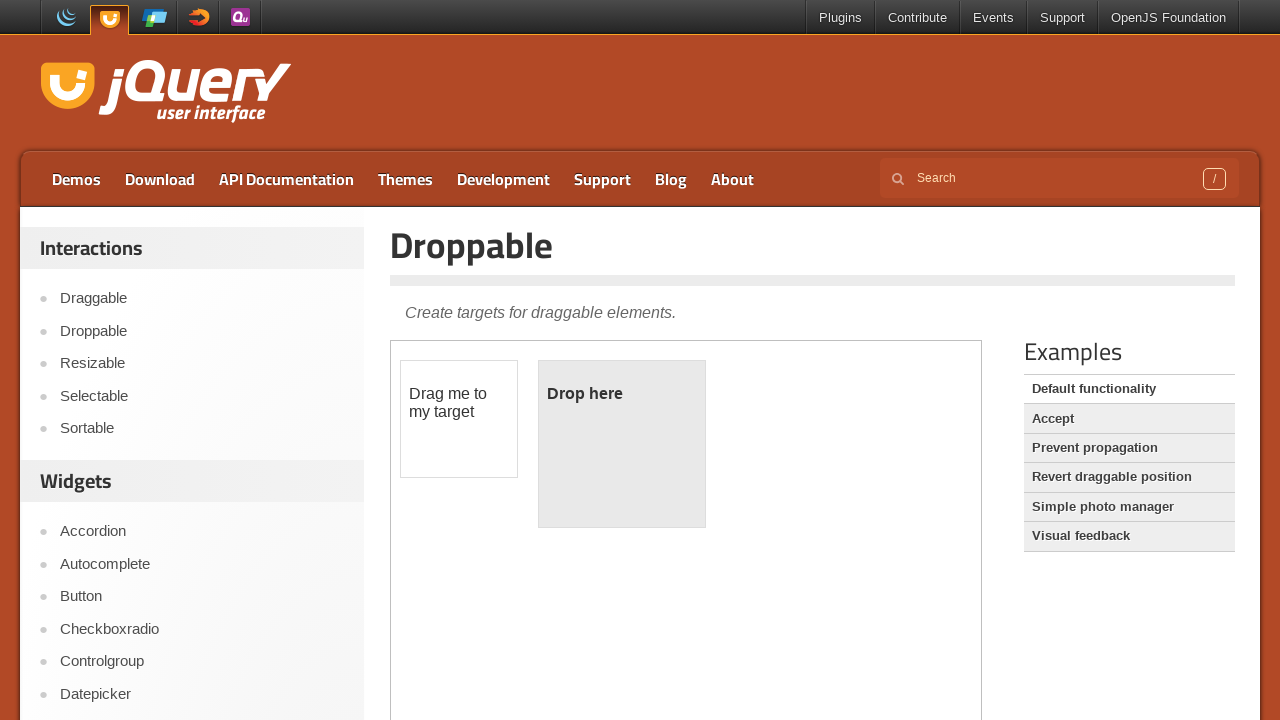

Located the droppable target element by ID
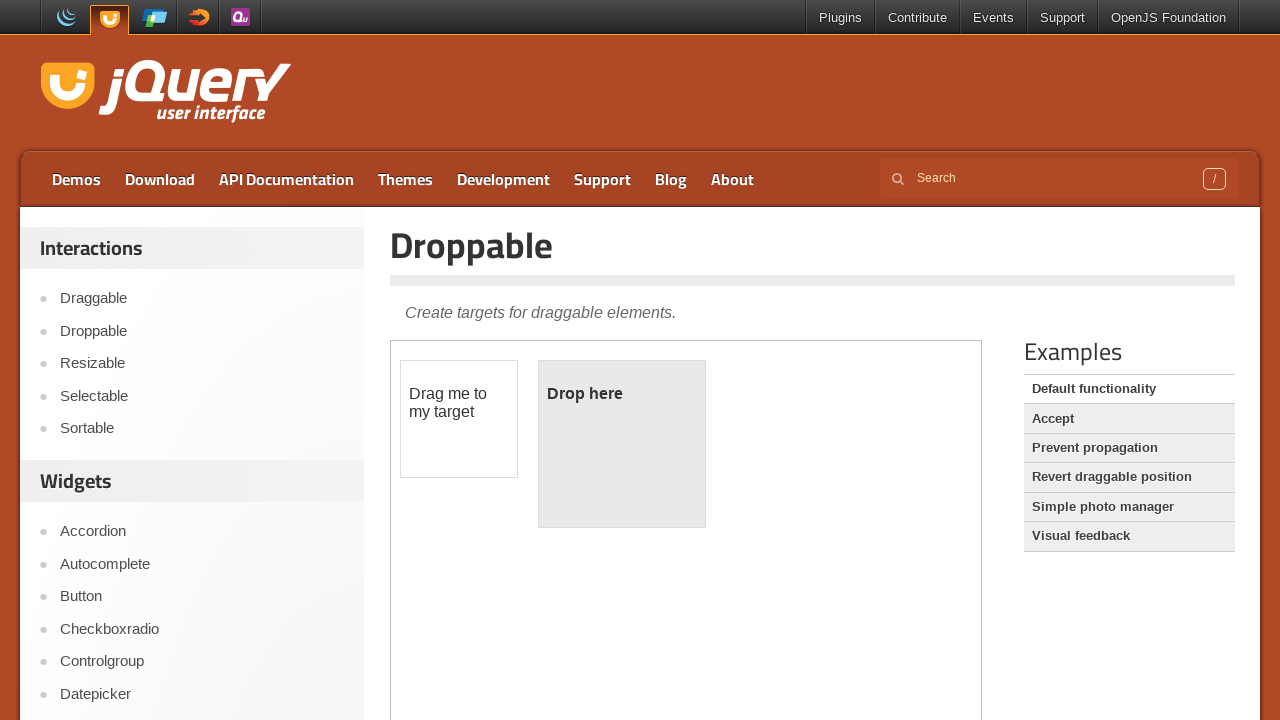

Successfully dragged the element to the drop target at (622, 444)
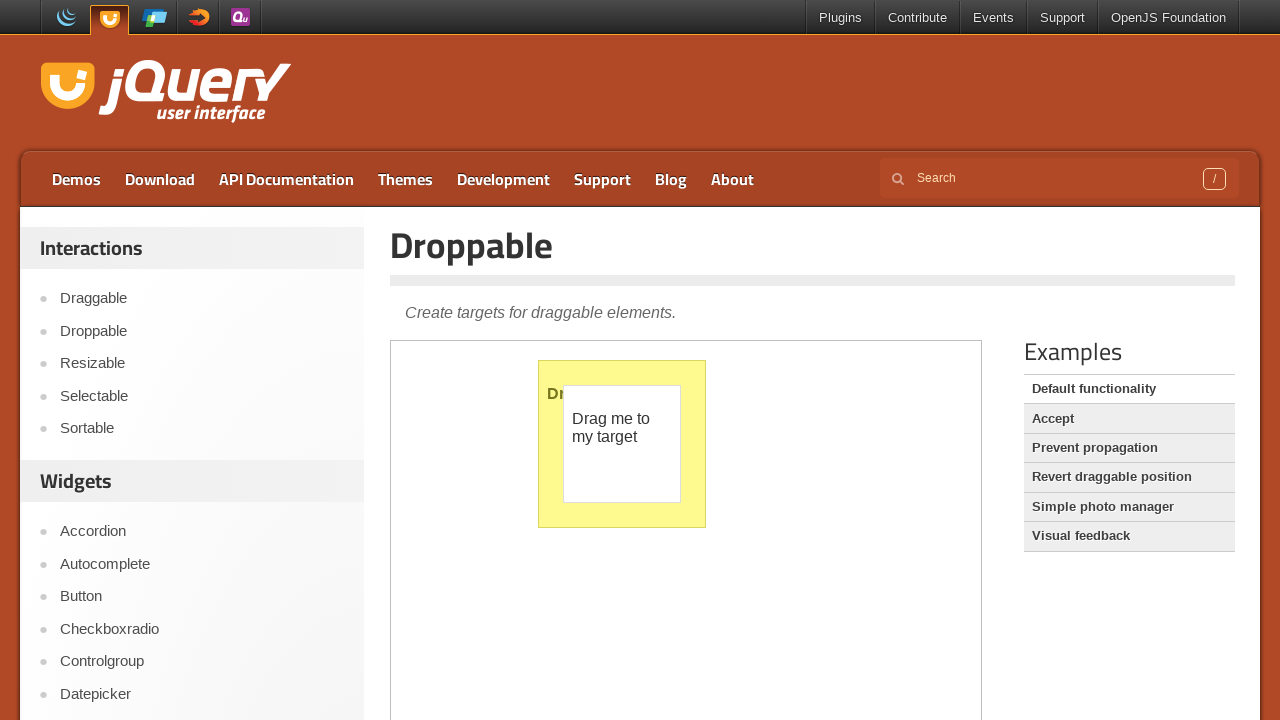

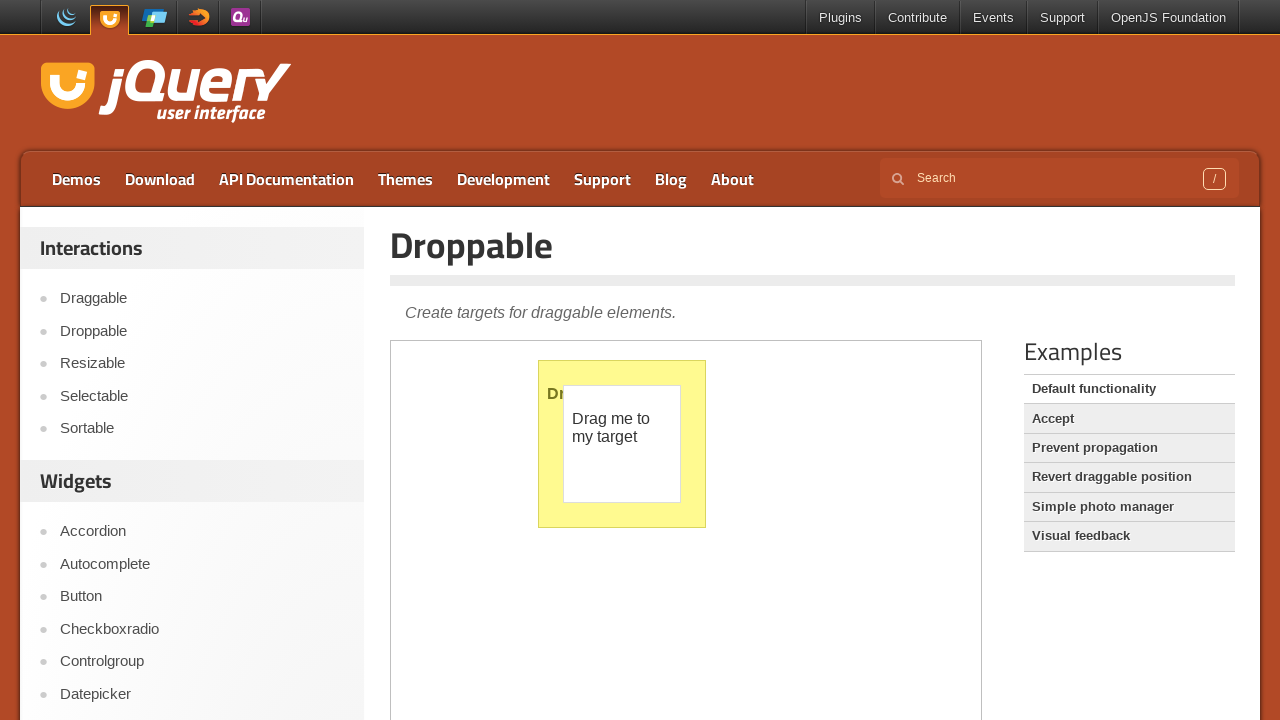